Tests implicit wait functionality by waiting for an element that appears after a delay, then retrieves its text.

Starting URL: https://demoqa.com/dynamic-properties

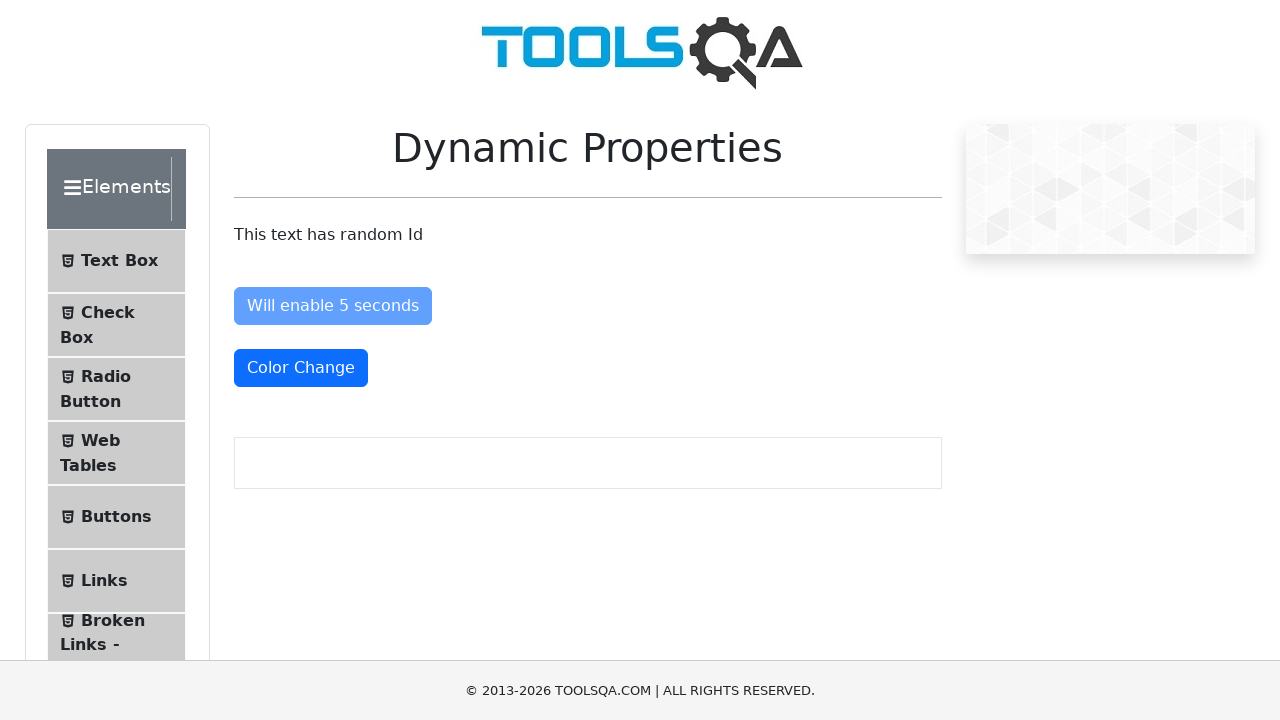

Waited for 'Visible After 5 Seconds' button to appear with 10 second timeout
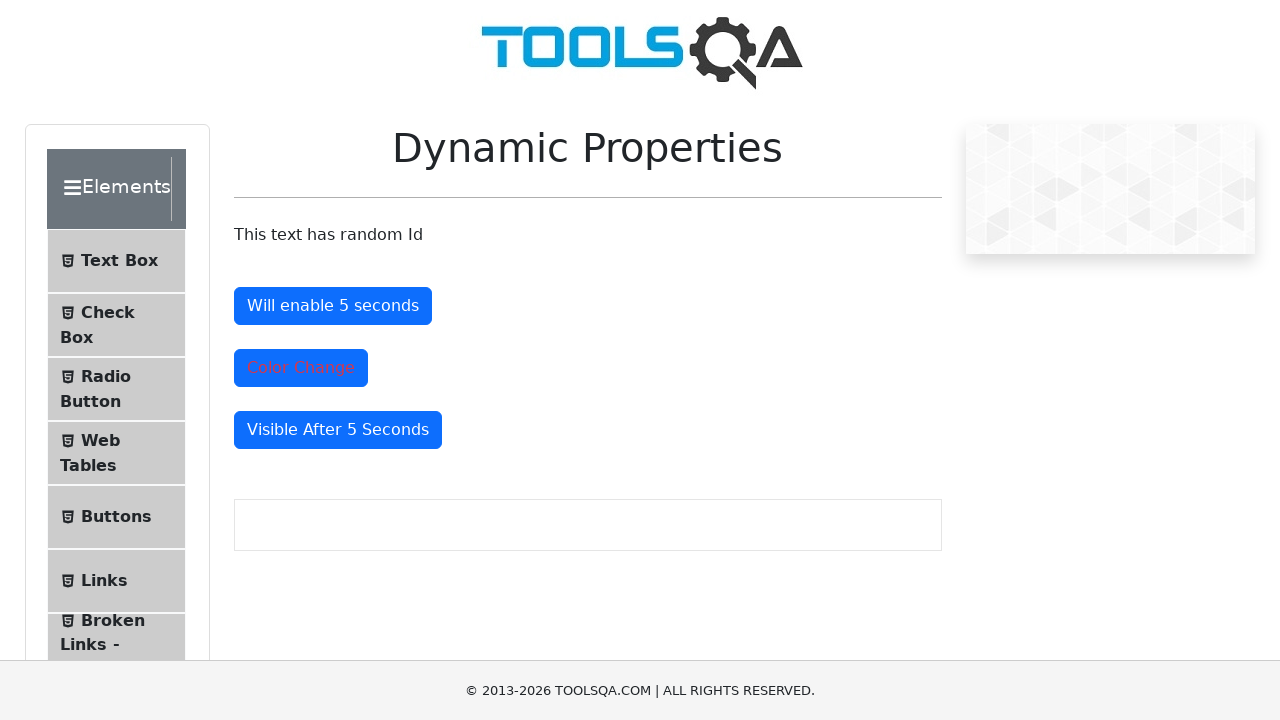

Located the 'Visible After 5 Seconds' element
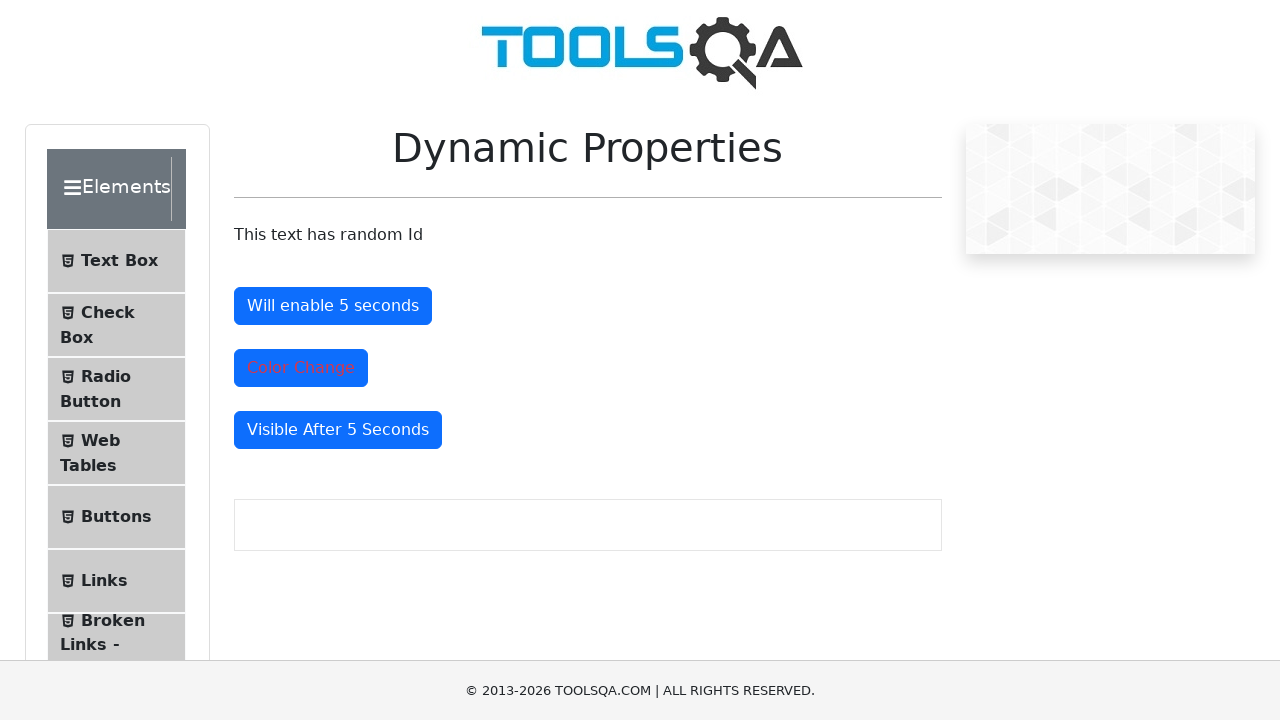

Retrieved text content from element: 'Visible After 5 Seconds'
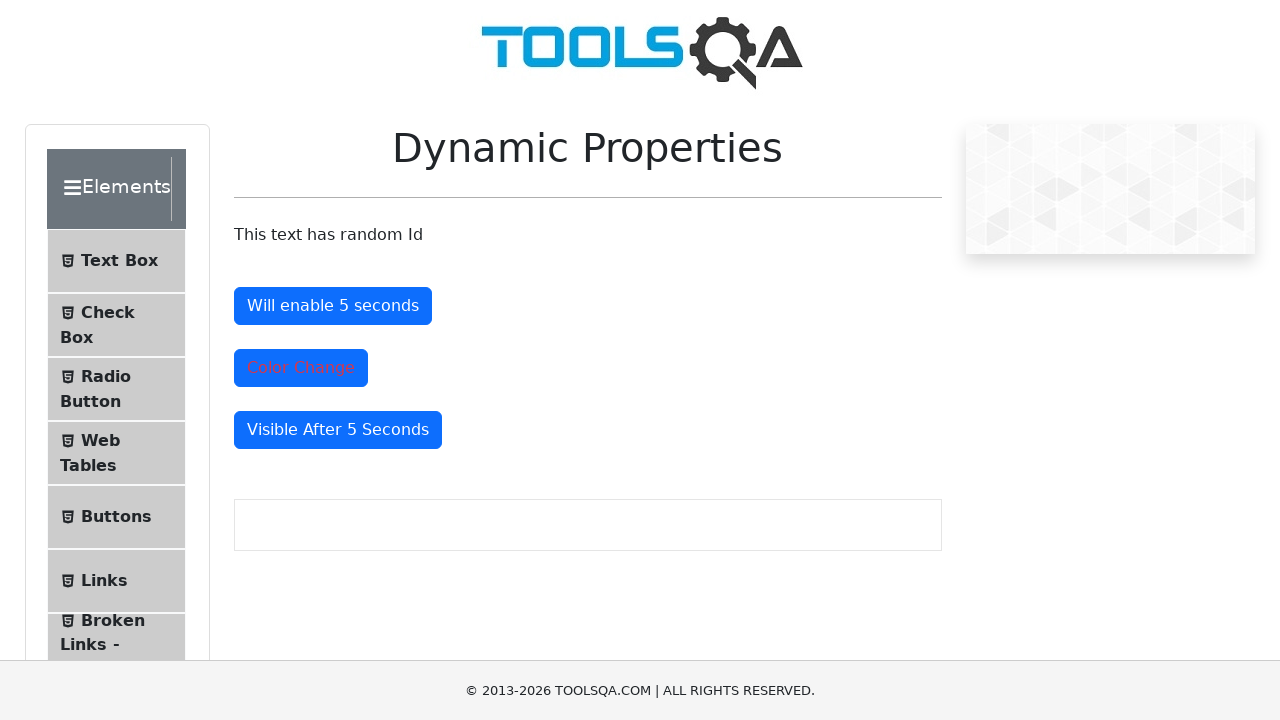

Printed element text to console
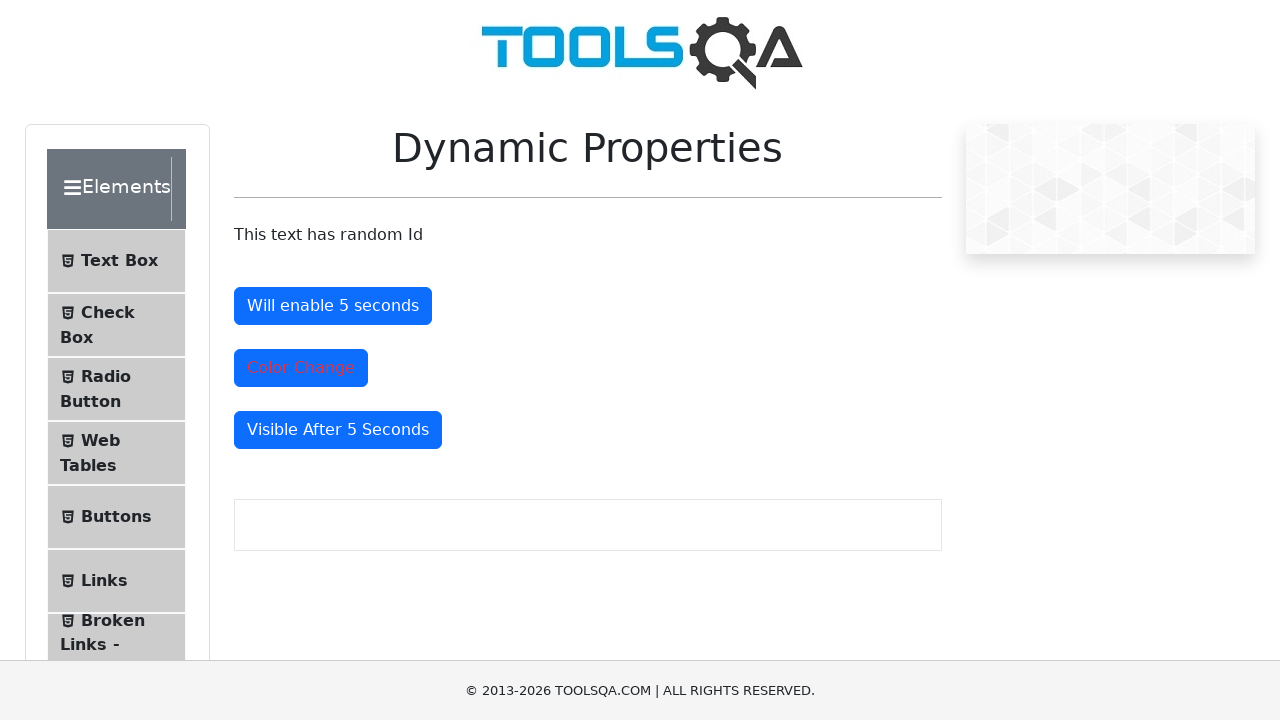

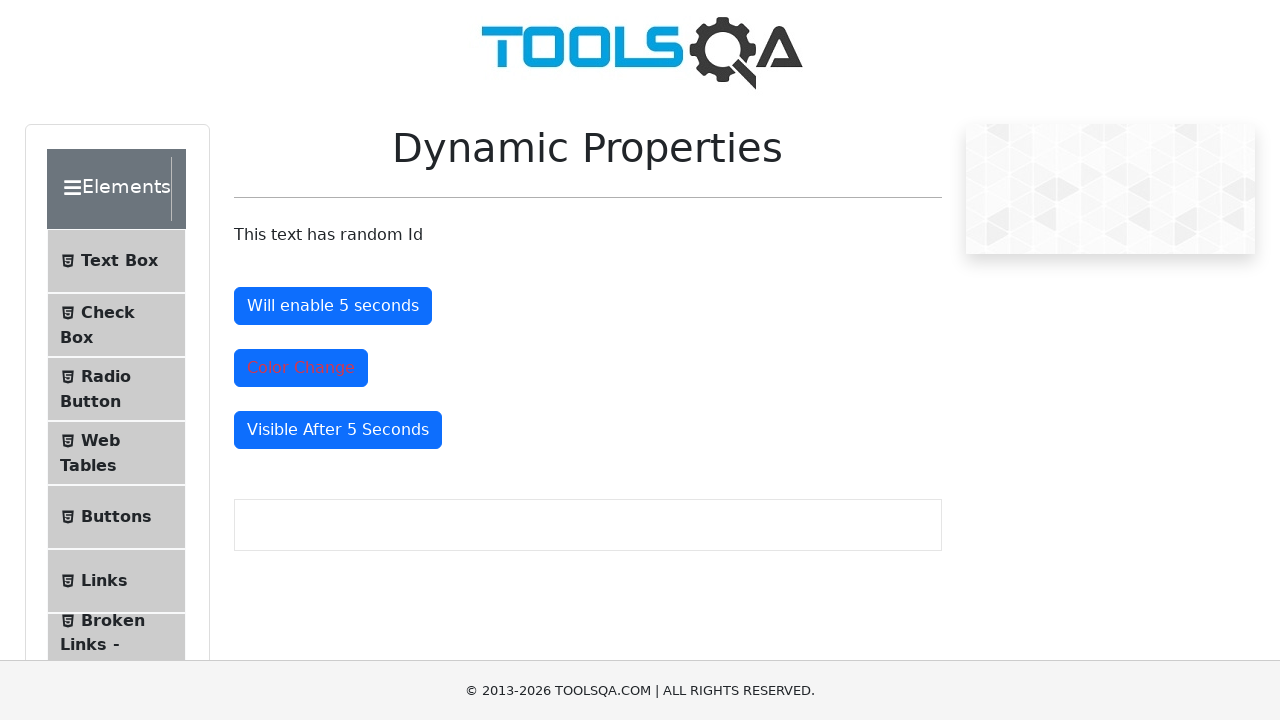